Tests navigation by clicking on a link containing "Testing" in its text using partial link text matching

Starting URL: https://practice.cydeo.com/

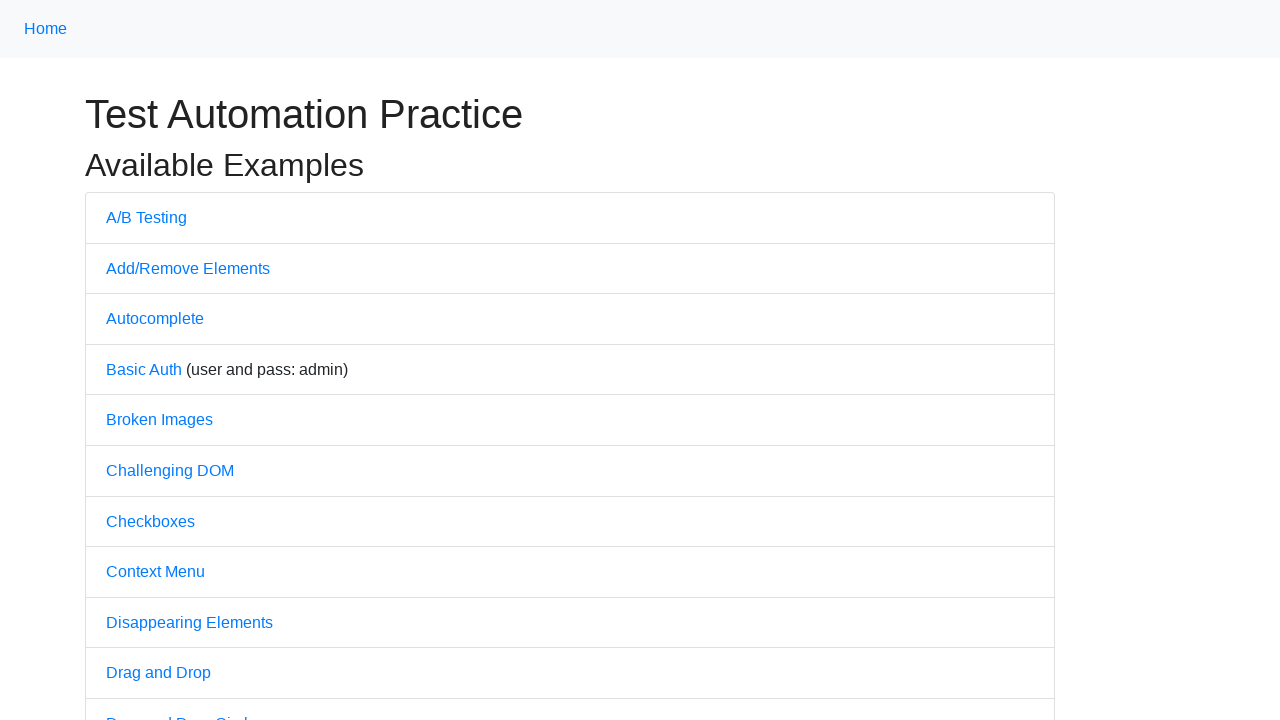

Navigated to https://practice.cydeo.com/
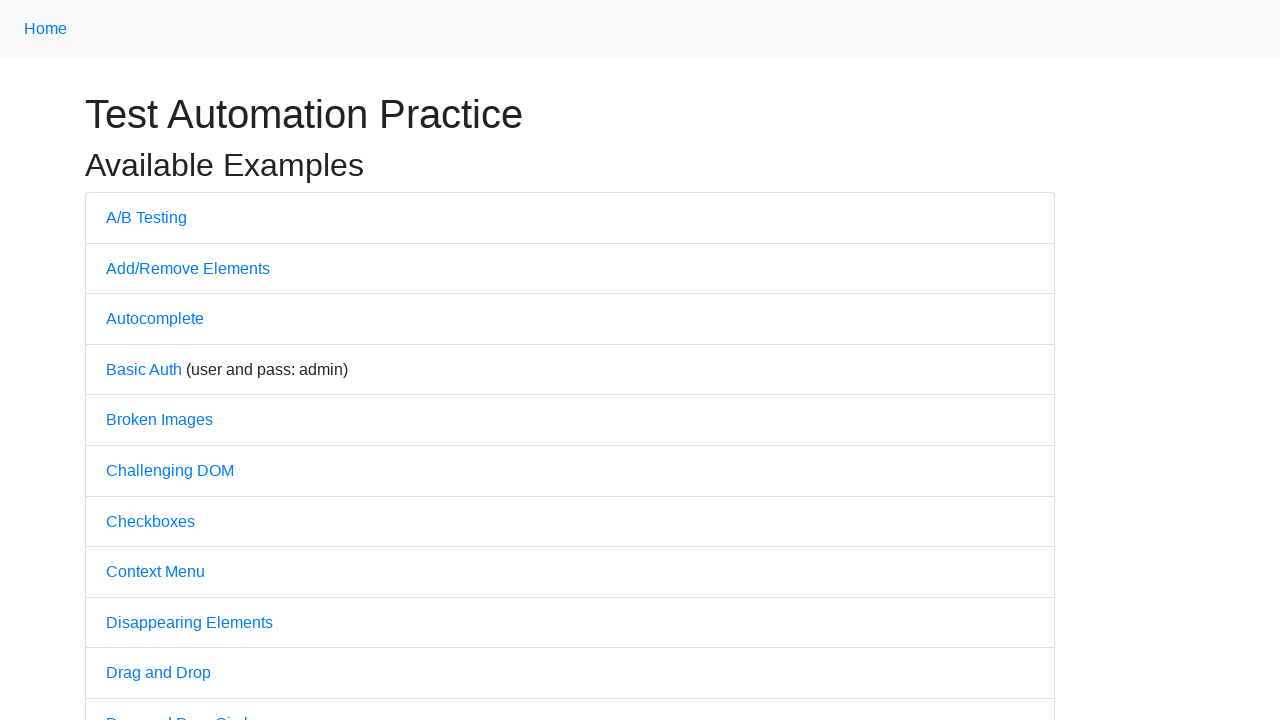

Clicked on link containing 'Testing' in its text using partial link text matching at (146, 217) on a:has-text('Testing')
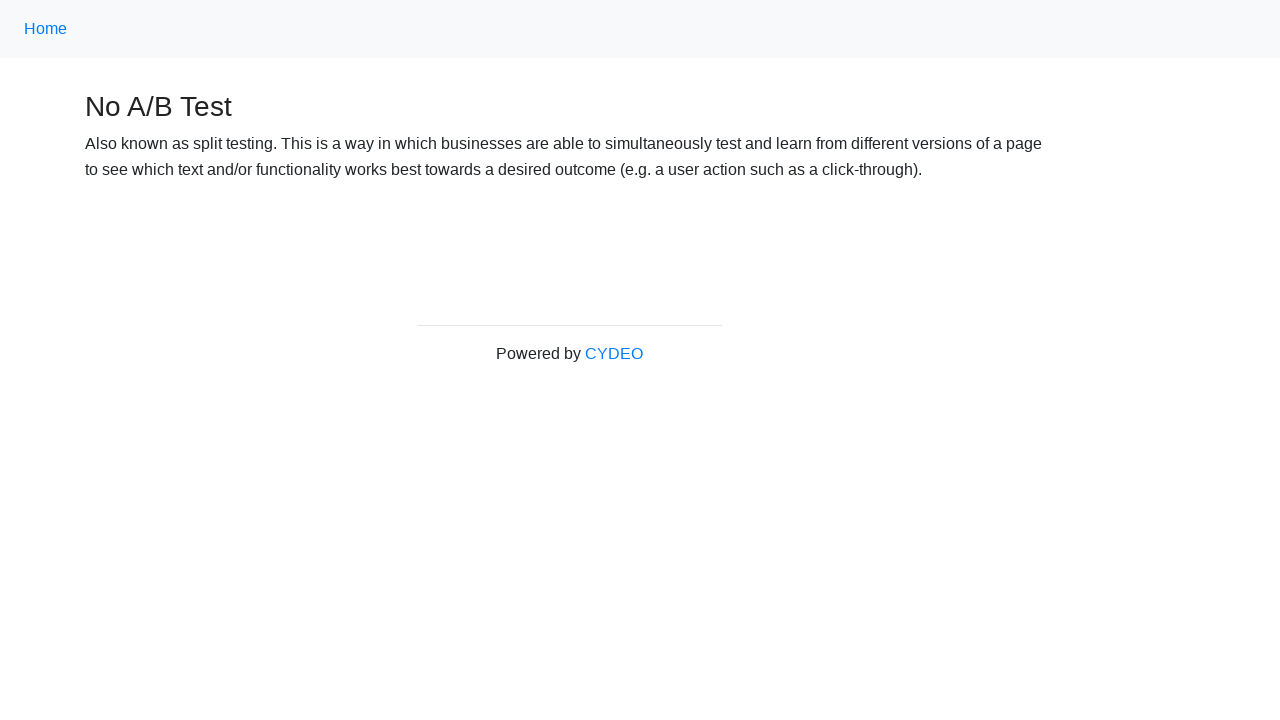

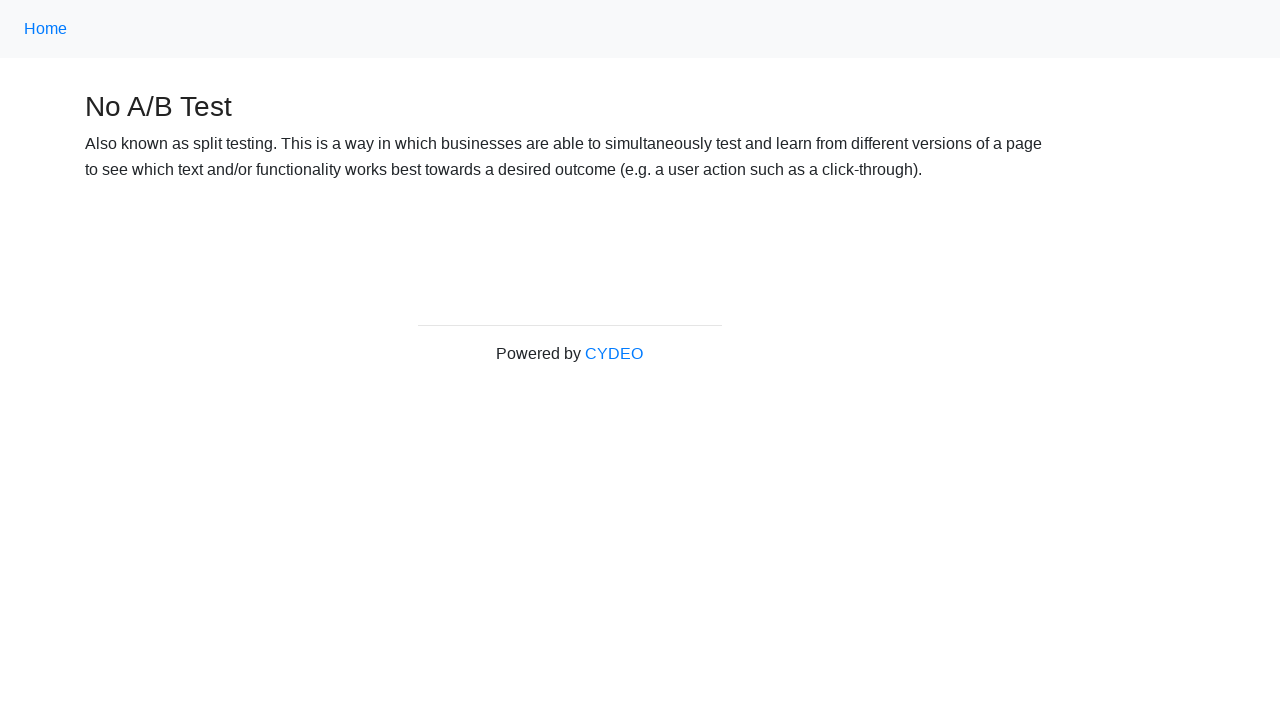